Navigates to wisequarter.com website and verifies the page loads

Starting URL: https://wisequarter.com

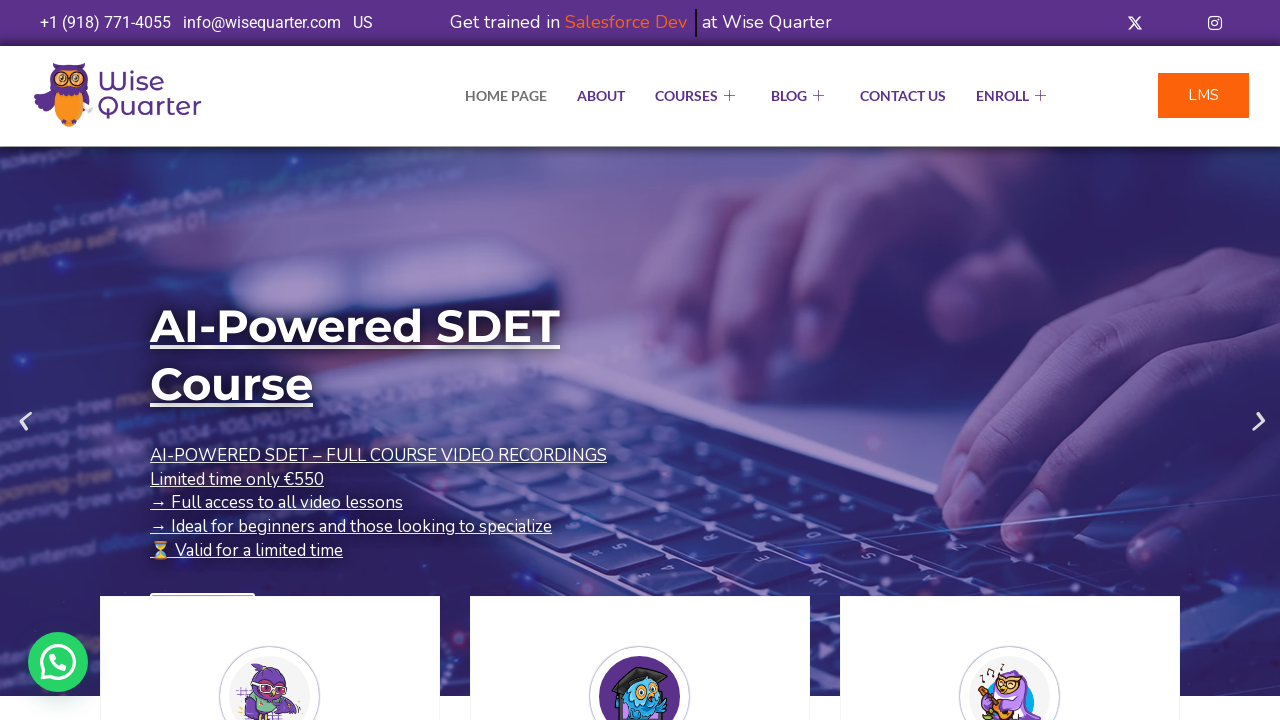

Waited for page to reach networkidle load state on wisequarter.com
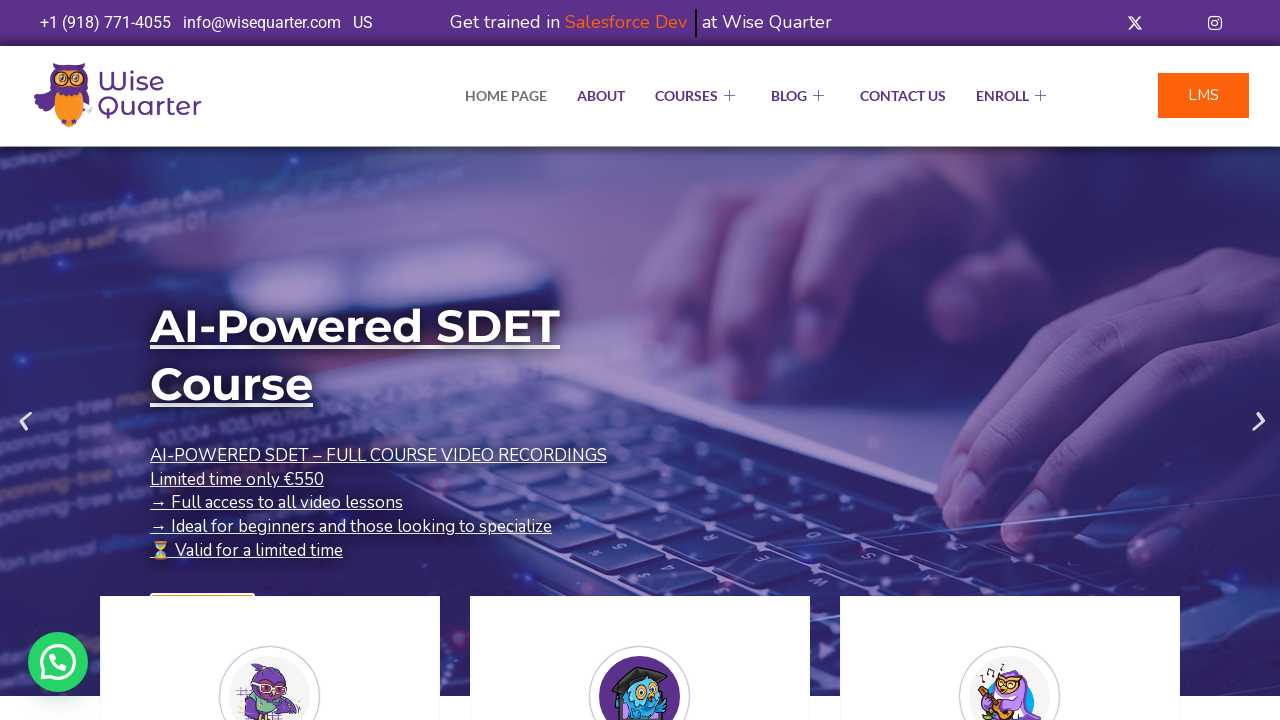

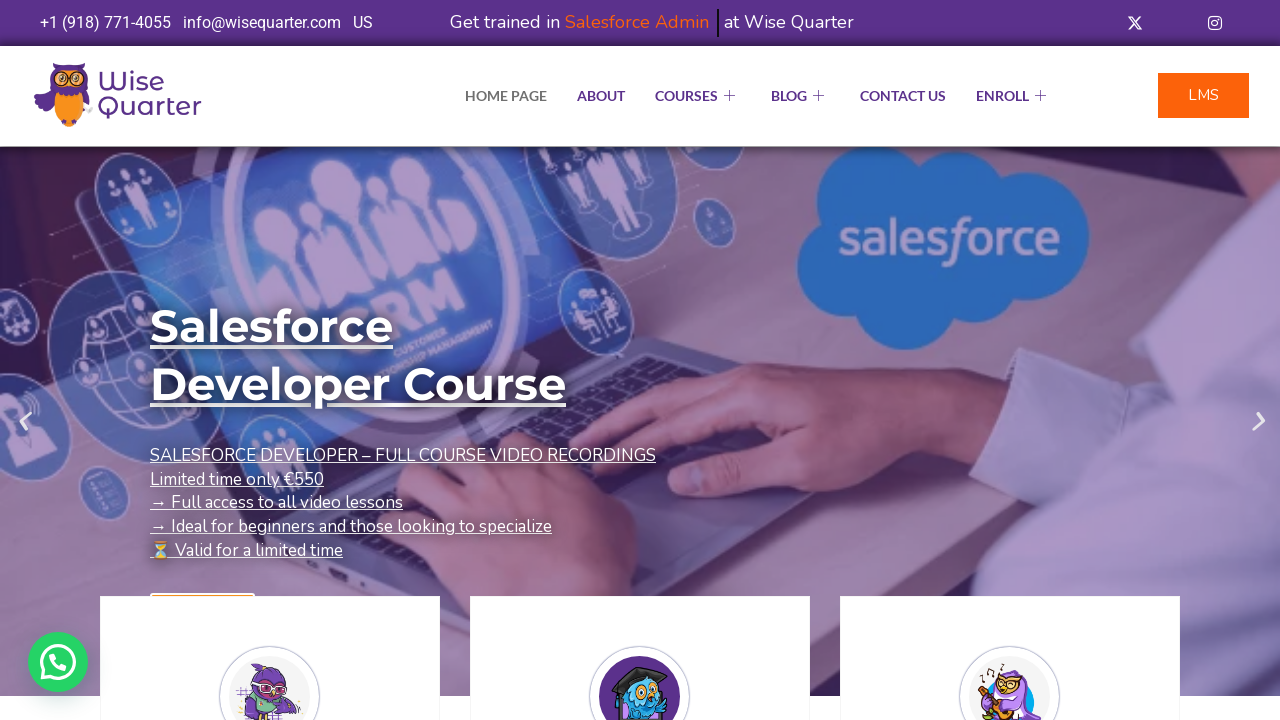